Tests dynamic dropdown functionality on a flight booking practice page by selecting origin city (Bengaluru) and destination city (Chennai) from dropdown menus

Starting URL: https://rahulshettyacademy.com/dropdownsPractise/

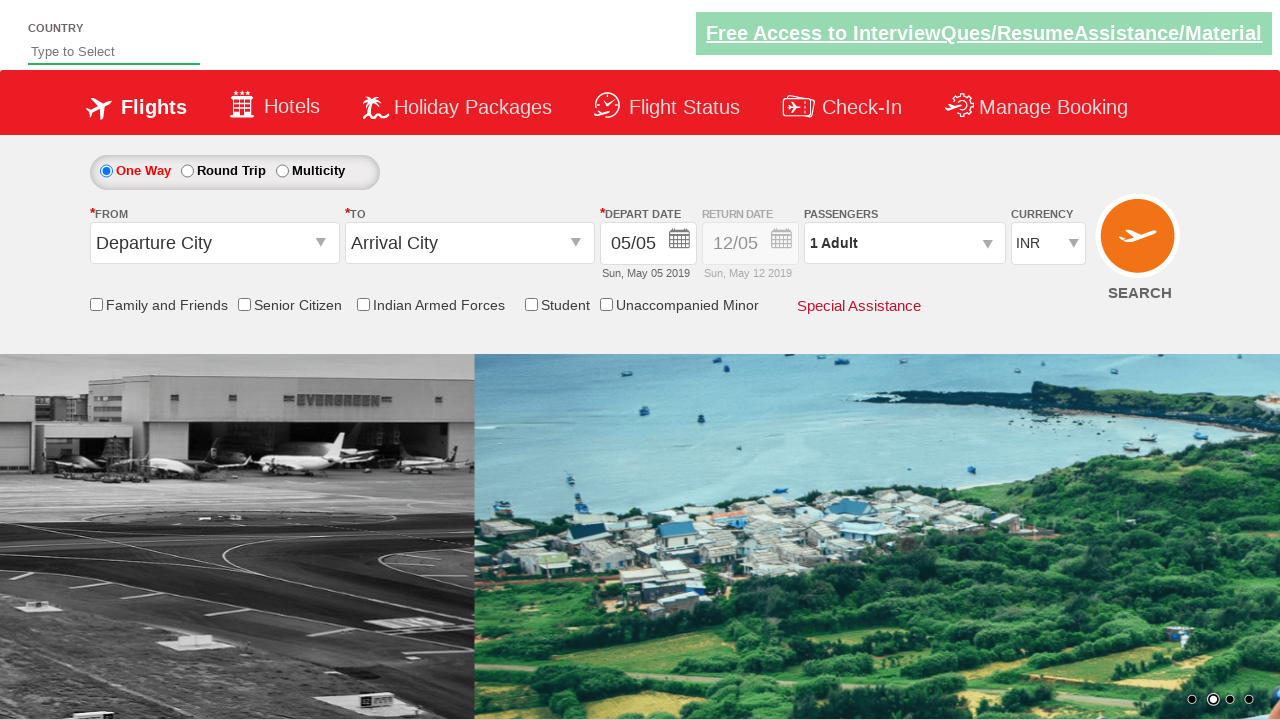

Clicked on the 'From' dropdown menu to open origin city selection at (214, 243) on #ctl00_mainContent_ddl_originStation1_CTXT
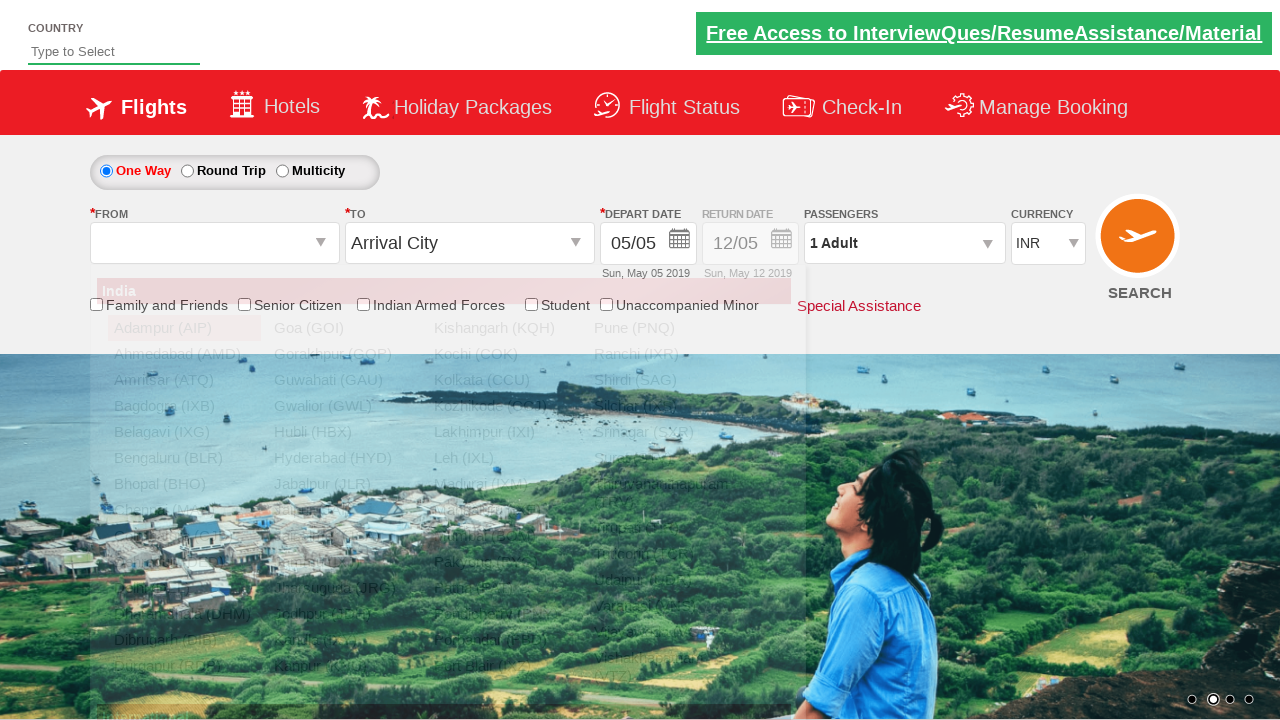

Waited for dropdown options to load (Bengaluru option visible)
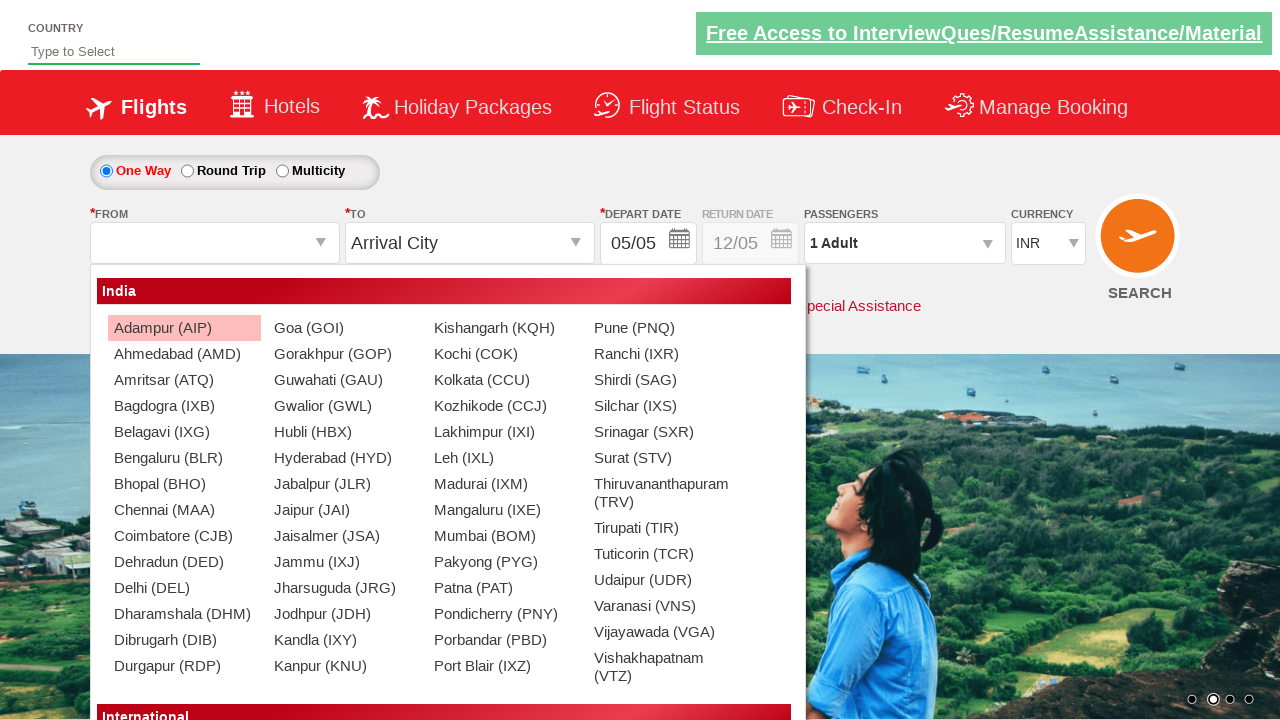

Selected Bengaluru (BLR) as the origin city at (184, 458) on a[value='BLR']
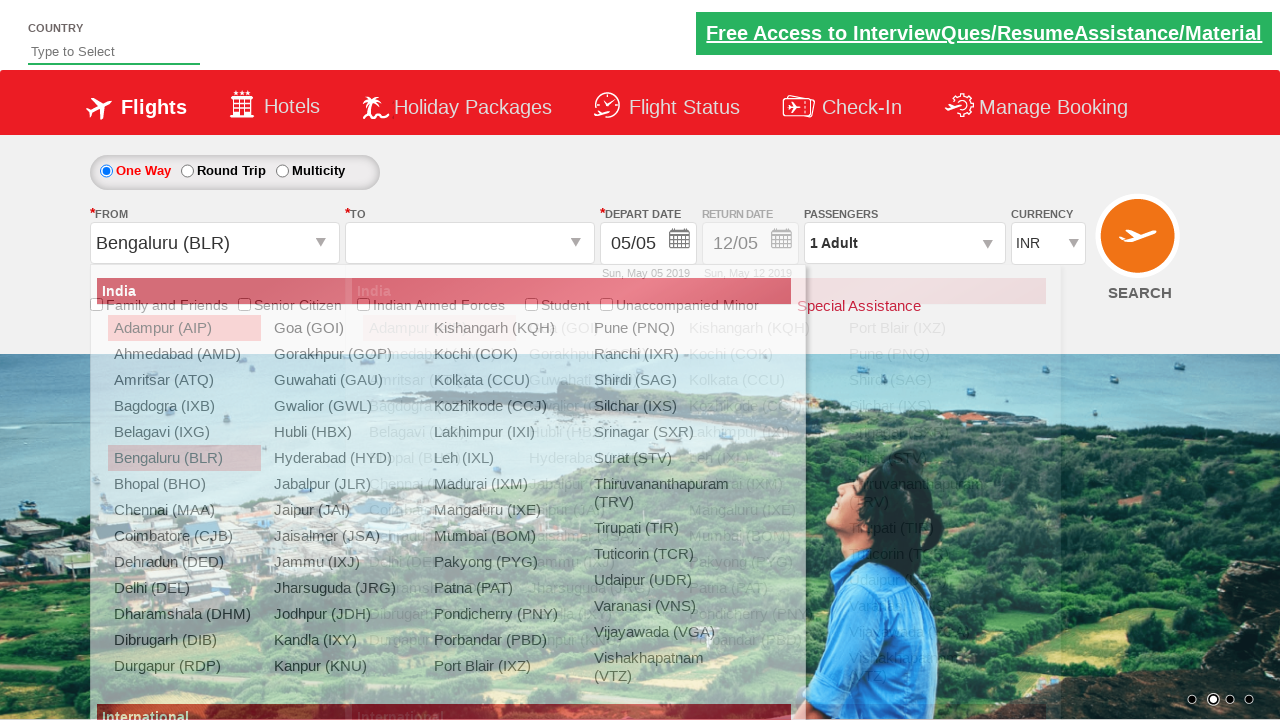

Clicked on the 'To' dropdown menu to open destination city selection at (470, 243) on #ctl00_mainContent_ddl_destinationStation1_CTXT
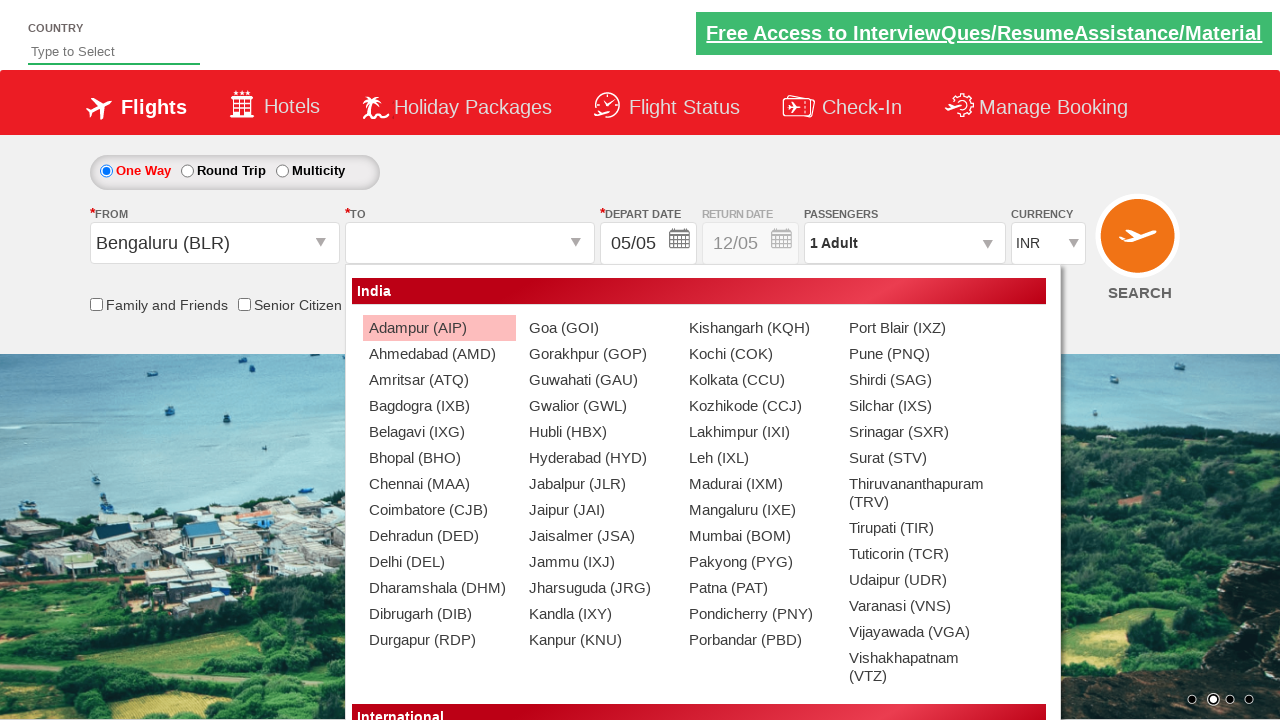

Waited for dropdown options to load (Chennai option visible)
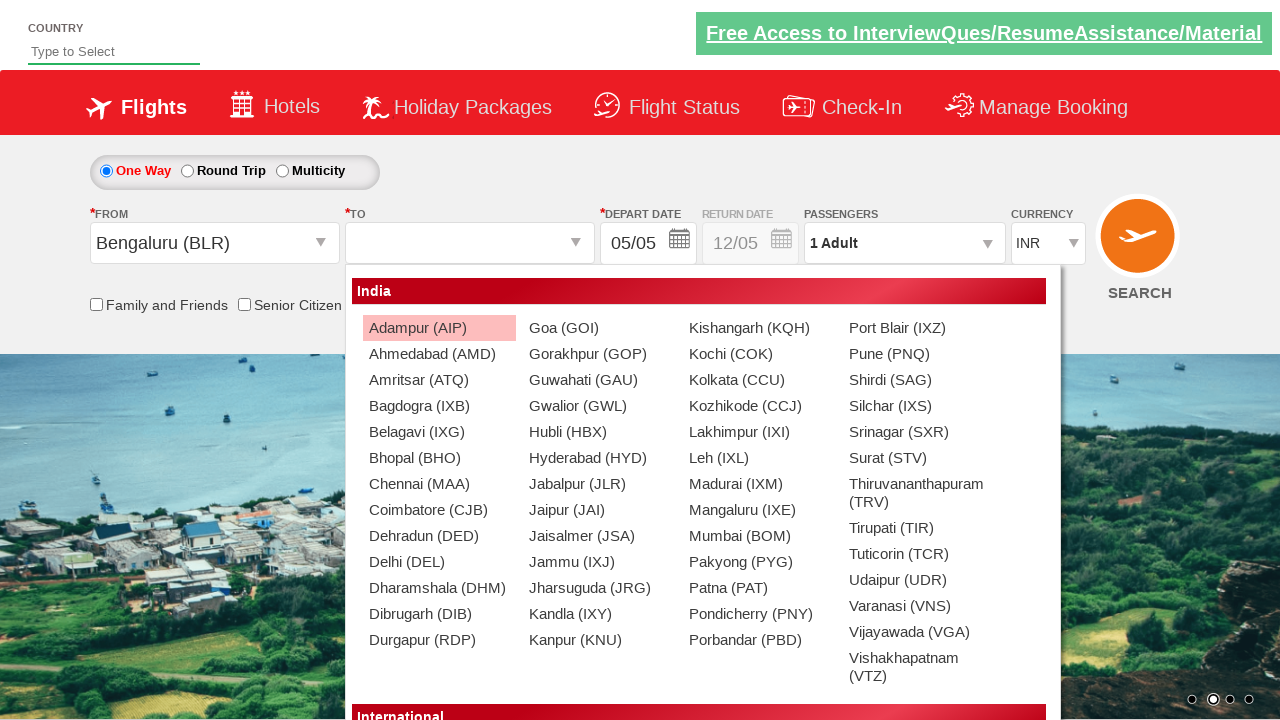

Selected Chennai (MAA) as the destination city at (439, 484) on xpath=(//a[@value='MAA'])[2]
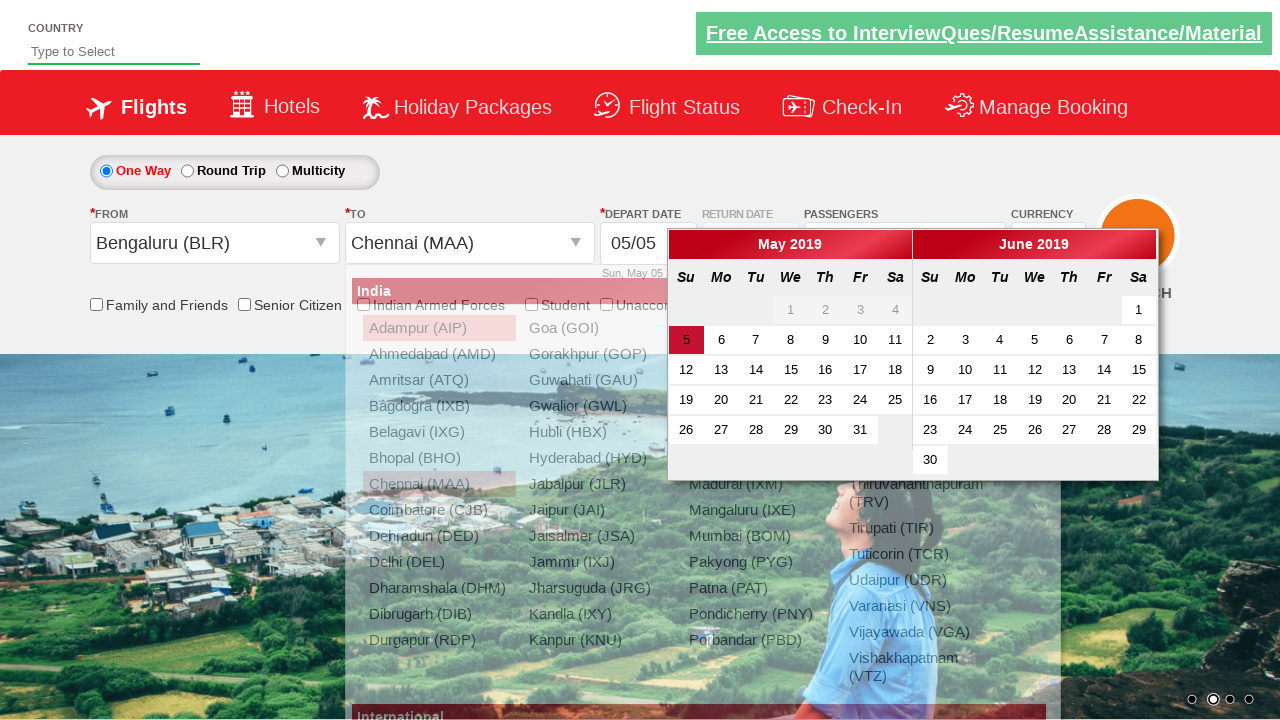

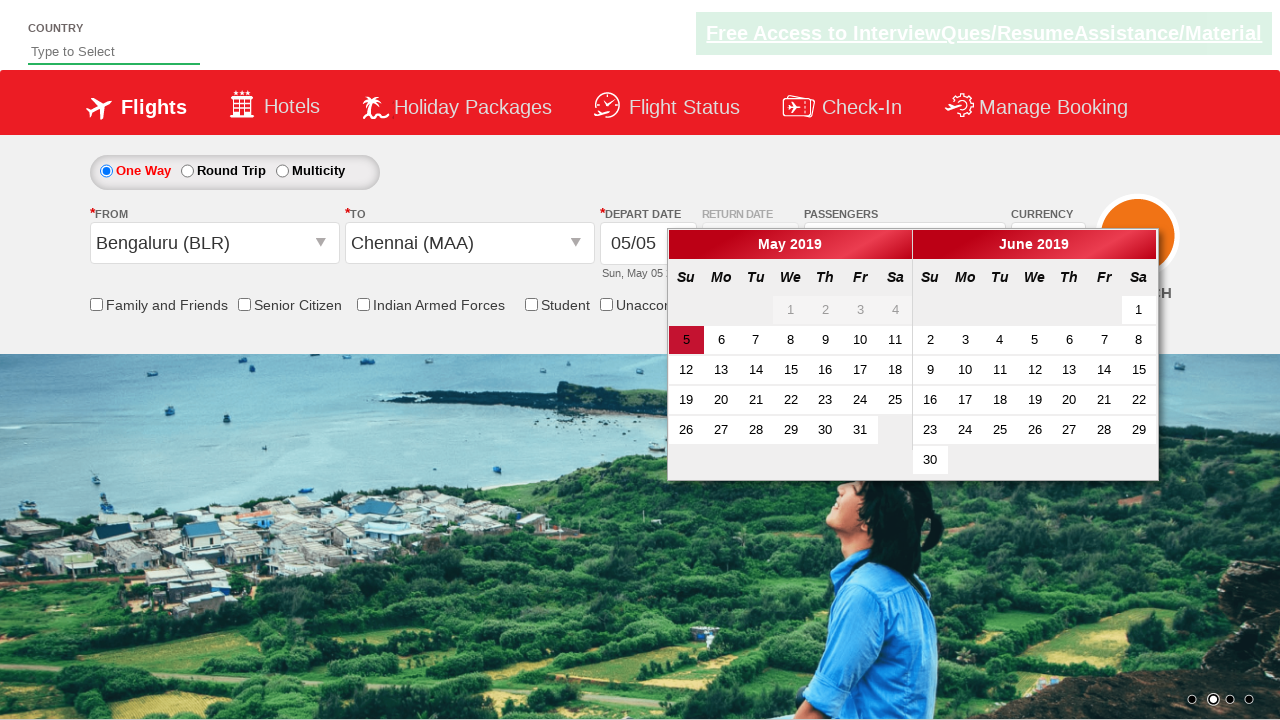